Tests multiplication of two positive numbers (500 × 2 = 1000)

Starting URL: https://testsheepnz.github.io/BasicCalculator.html

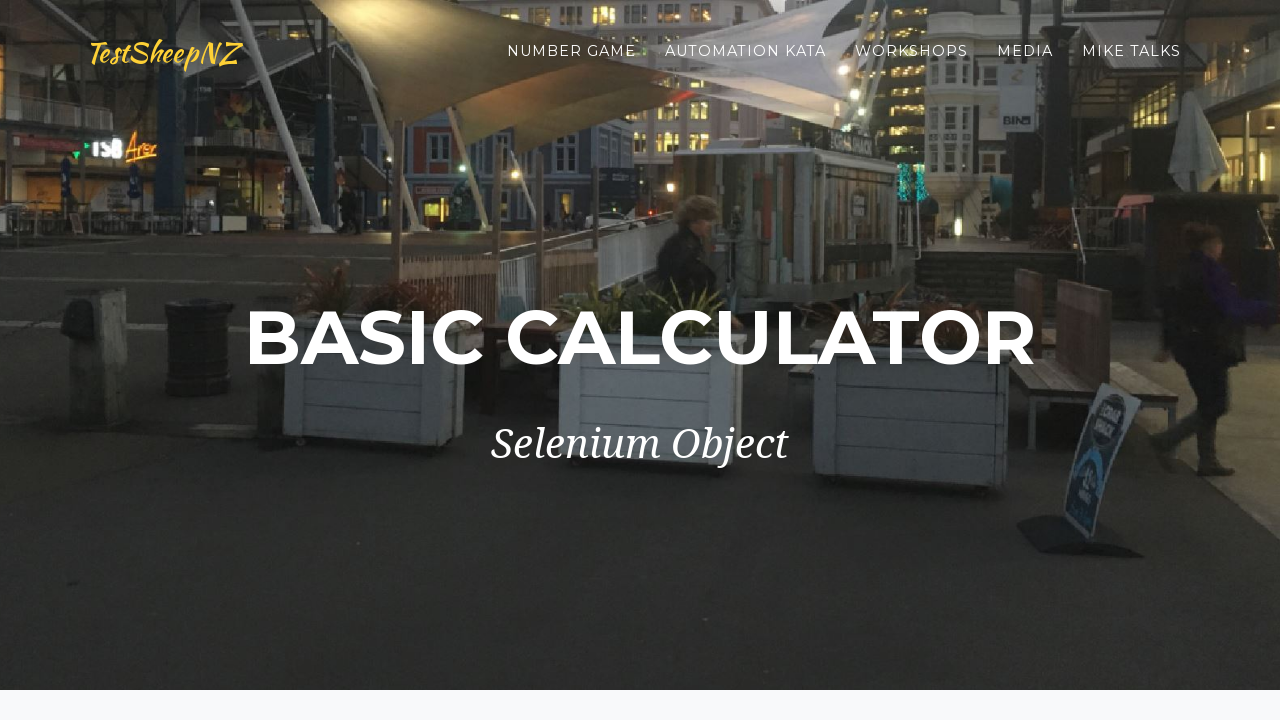

Filled first number field with 500 on #number1Field
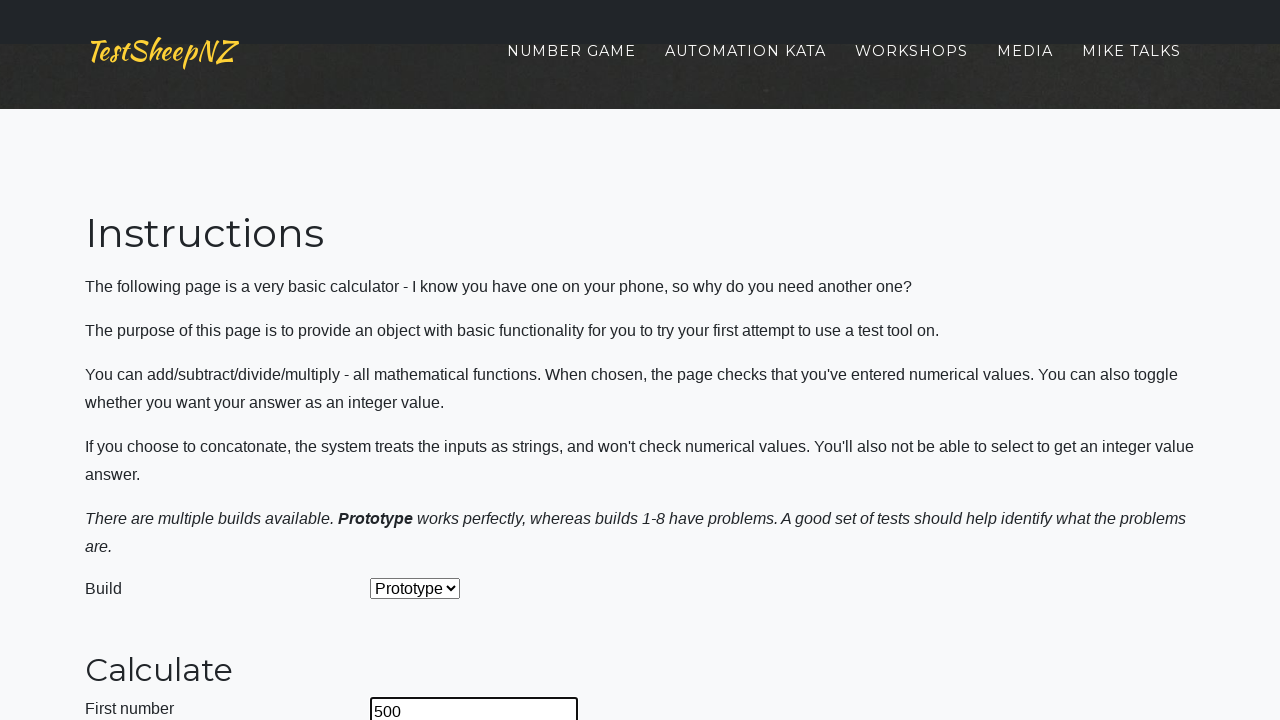

Filled second number field with 2 on #number2Field
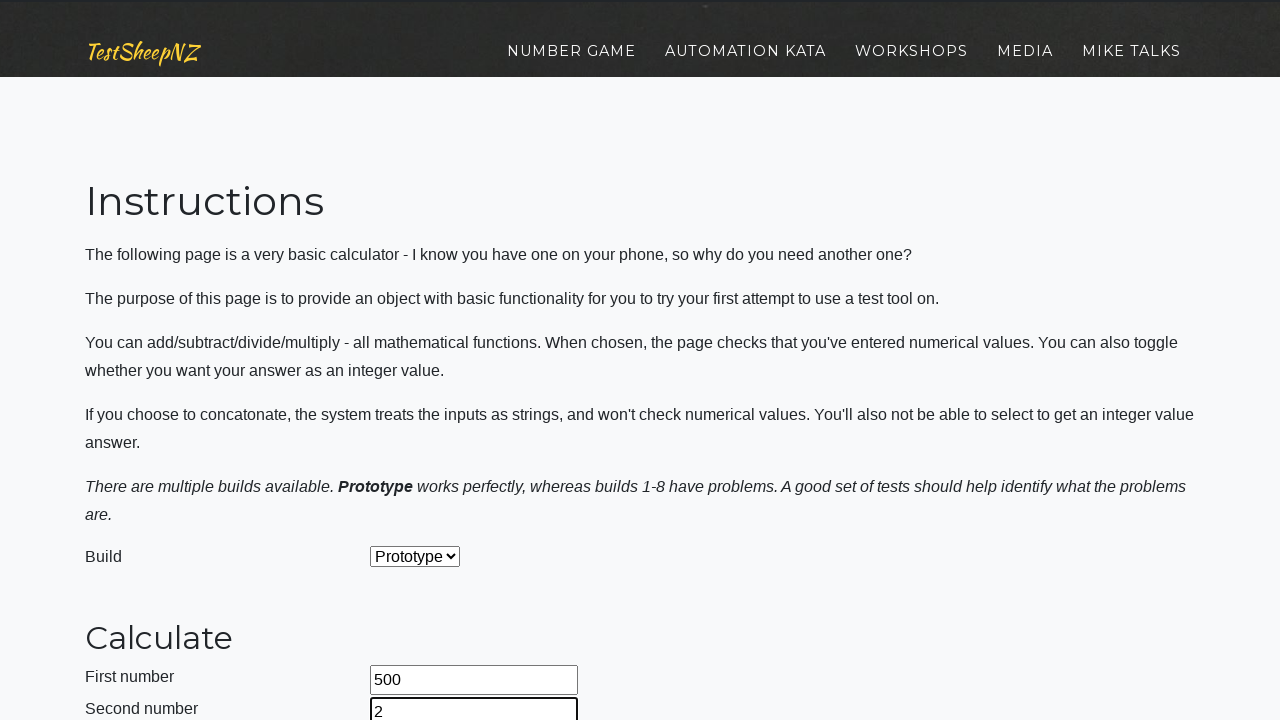

Selected Multiply operation from dropdown on #selectOperationDropdown
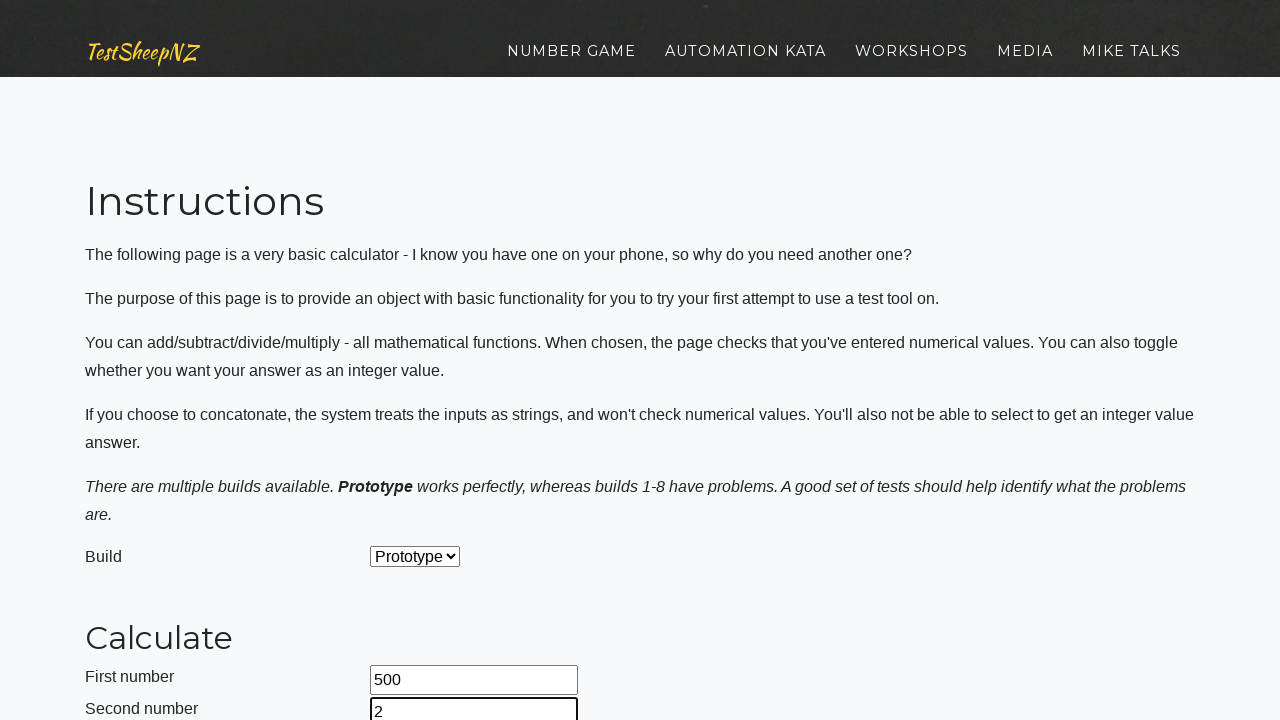

Clicked calculate button to compute 500 × 2 at (422, 361) on #calculateButton
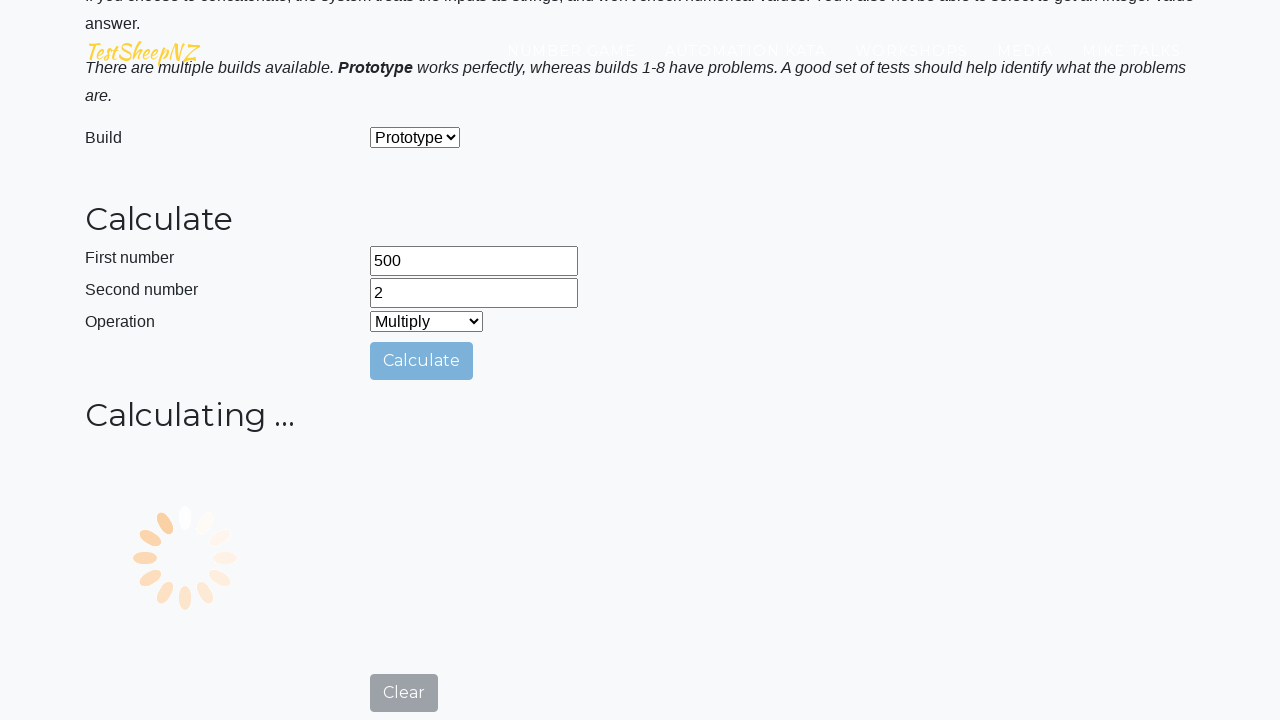

Result field appeared with answer 1000
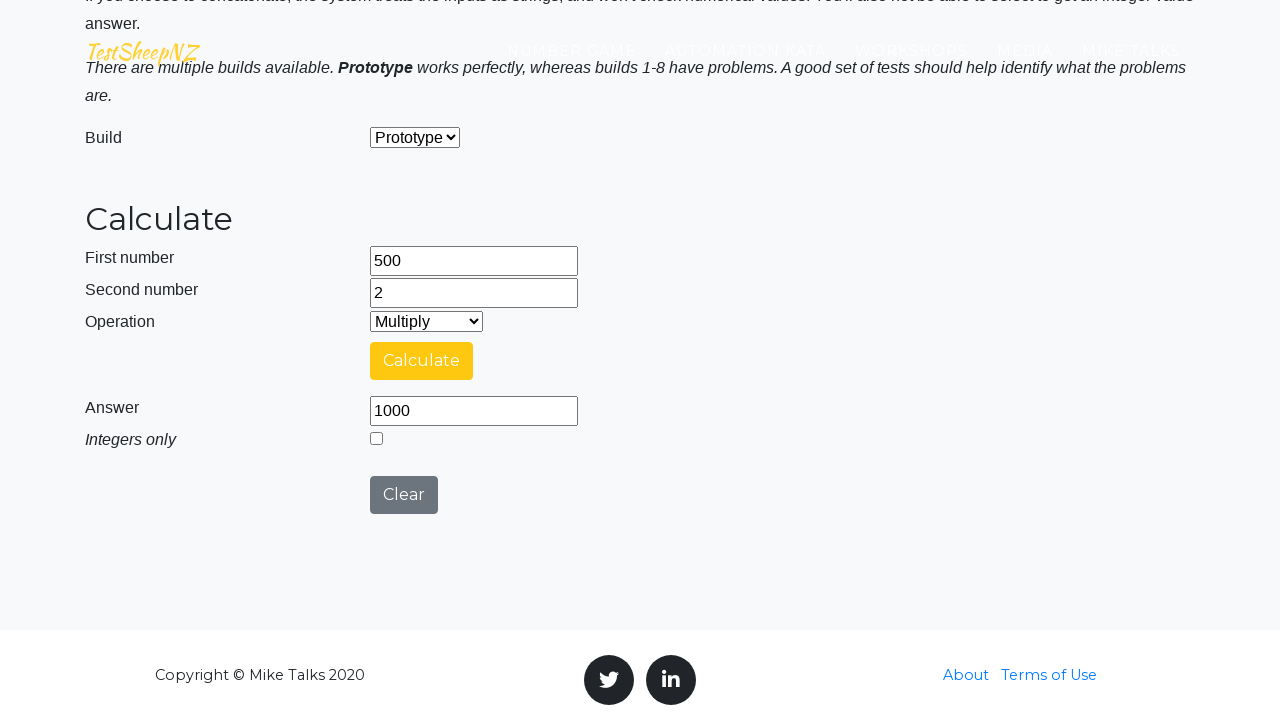

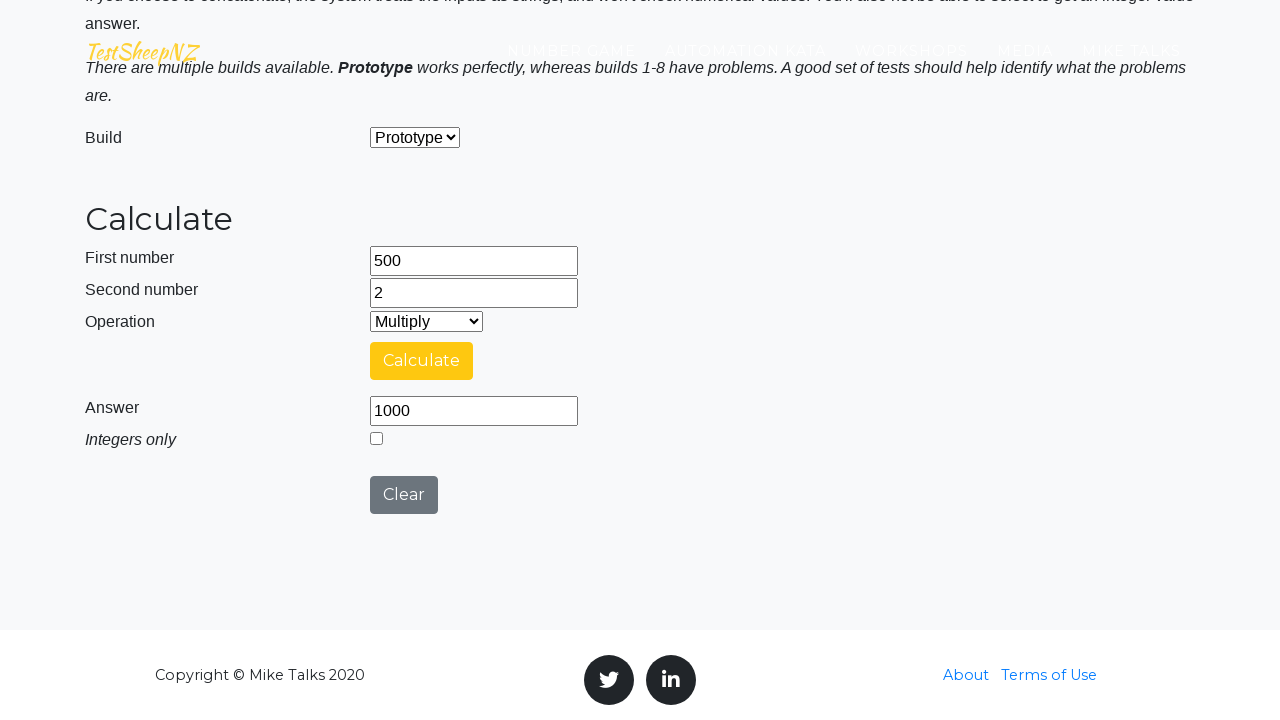